Tests that pressing Escape cancels edits and restores original text

Starting URL: https://demo.playwright.dev/todomvc

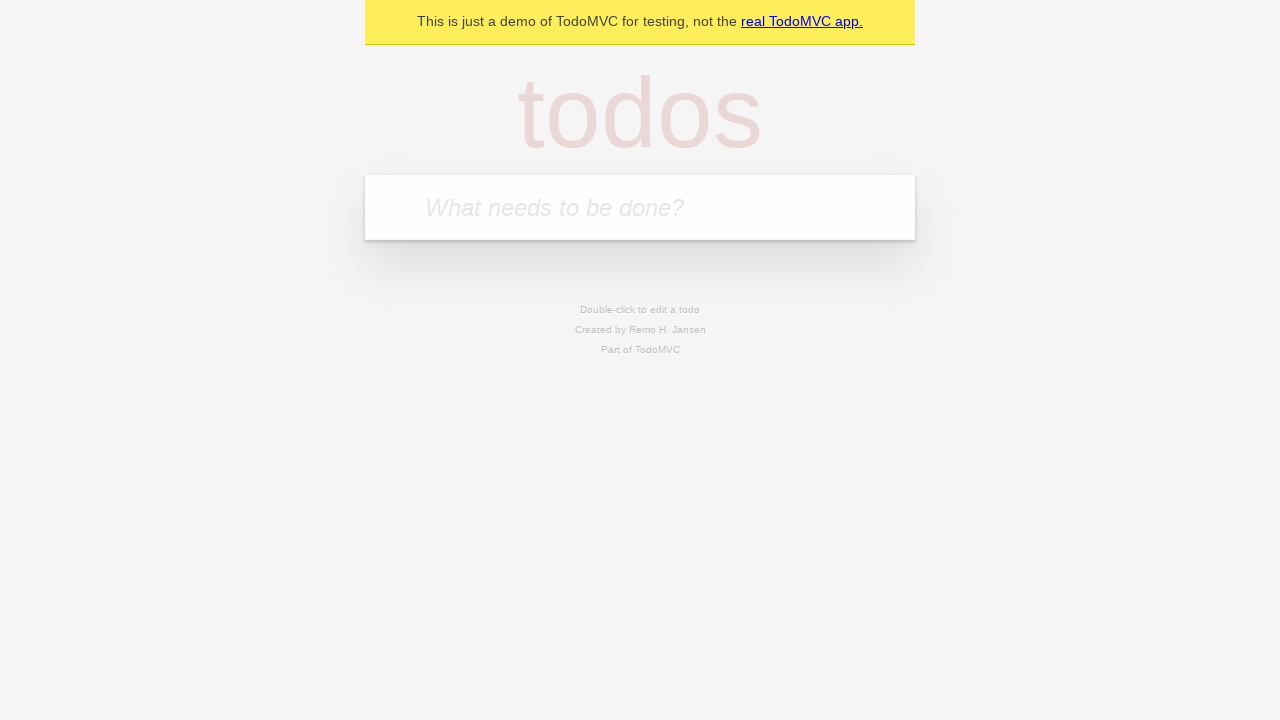

Filled todo input with 'buy some cheese' on internal:attr=[placeholder="What needs to be done?"i]
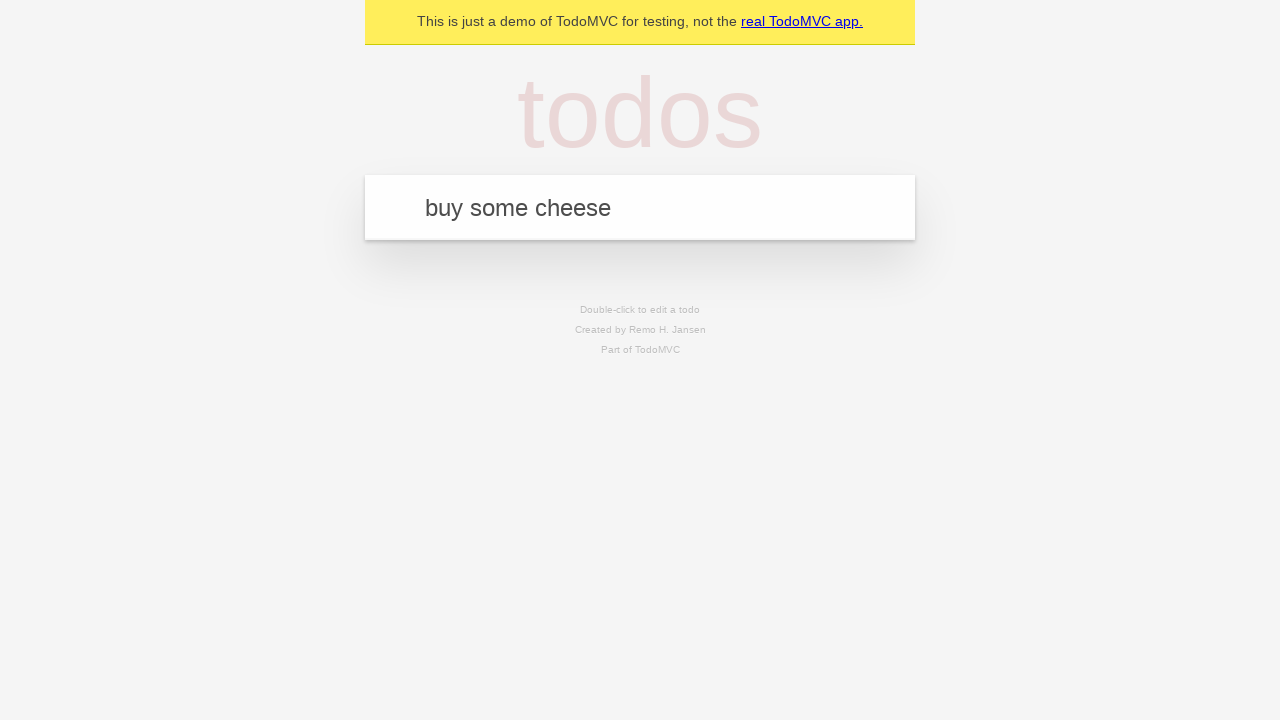

Pressed Enter to create first todo on internal:attr=[placeholder="What needs to be done?"i]
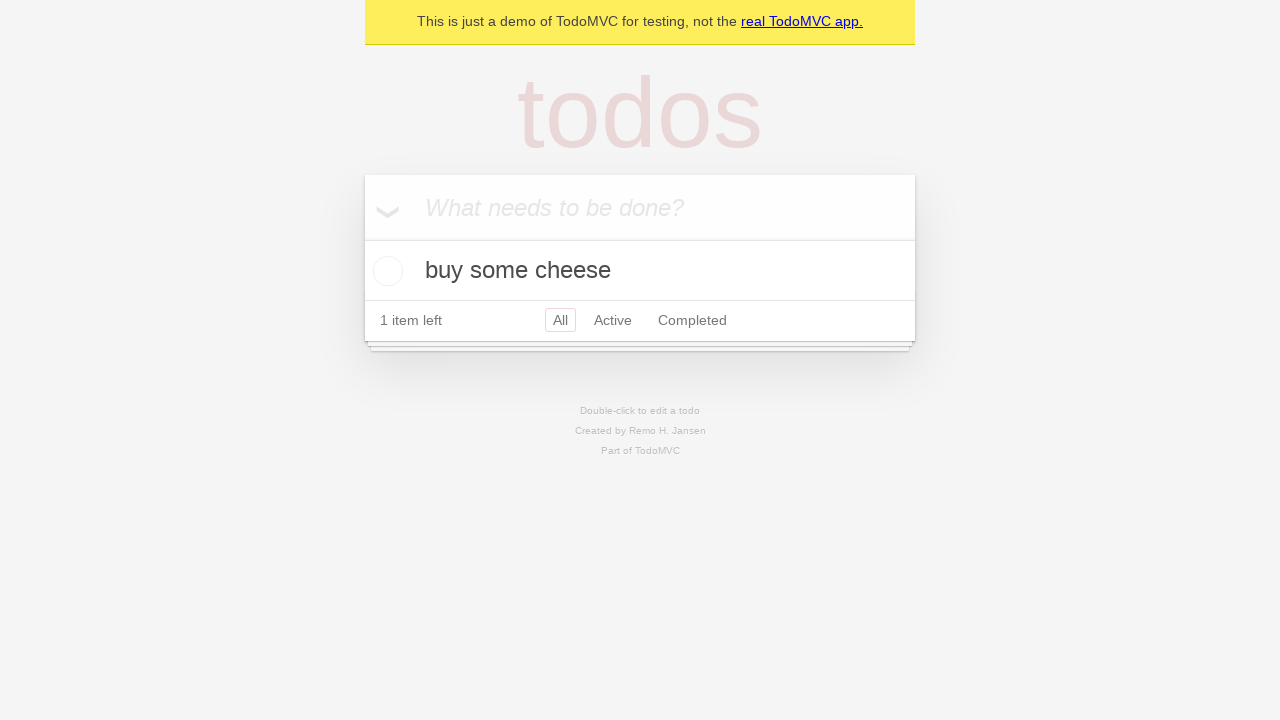

Filled todo input with 'feed the cat' on internal:attr=[placeholder="What needs to be done?"i]
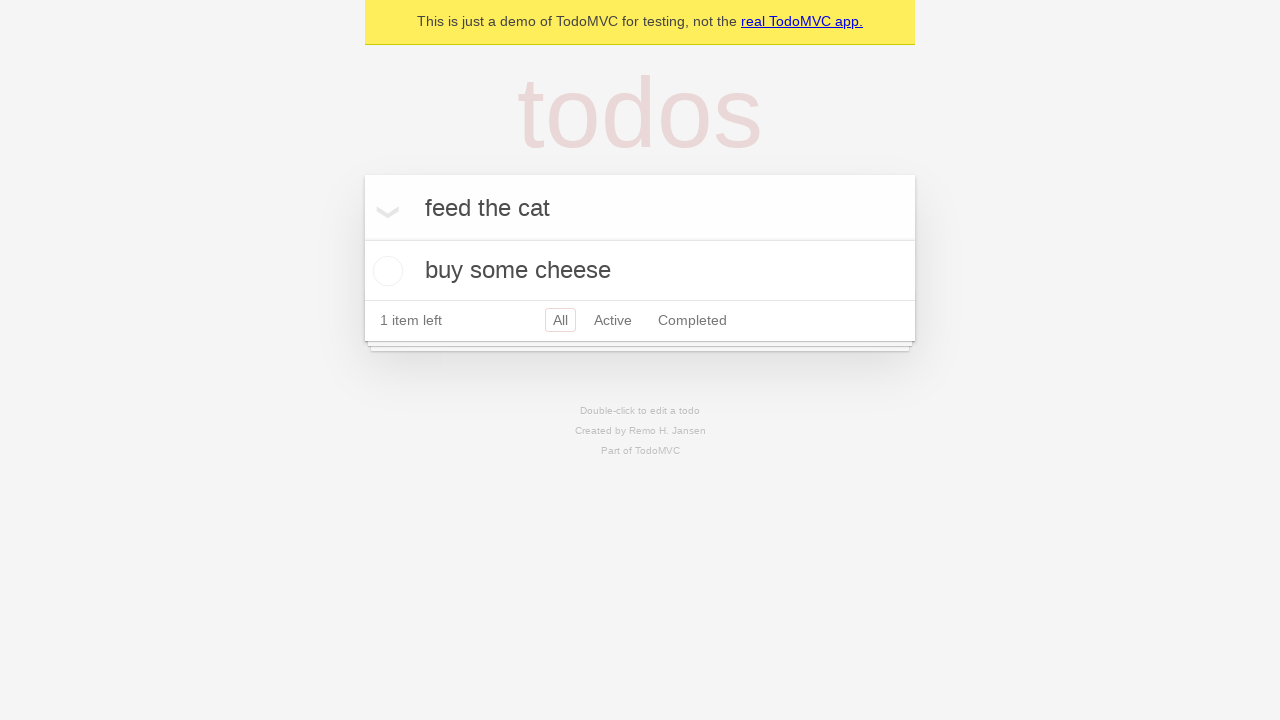

Pressed Enter to create second todo on internal:attr=[placeholder="What needs to be done?"i]
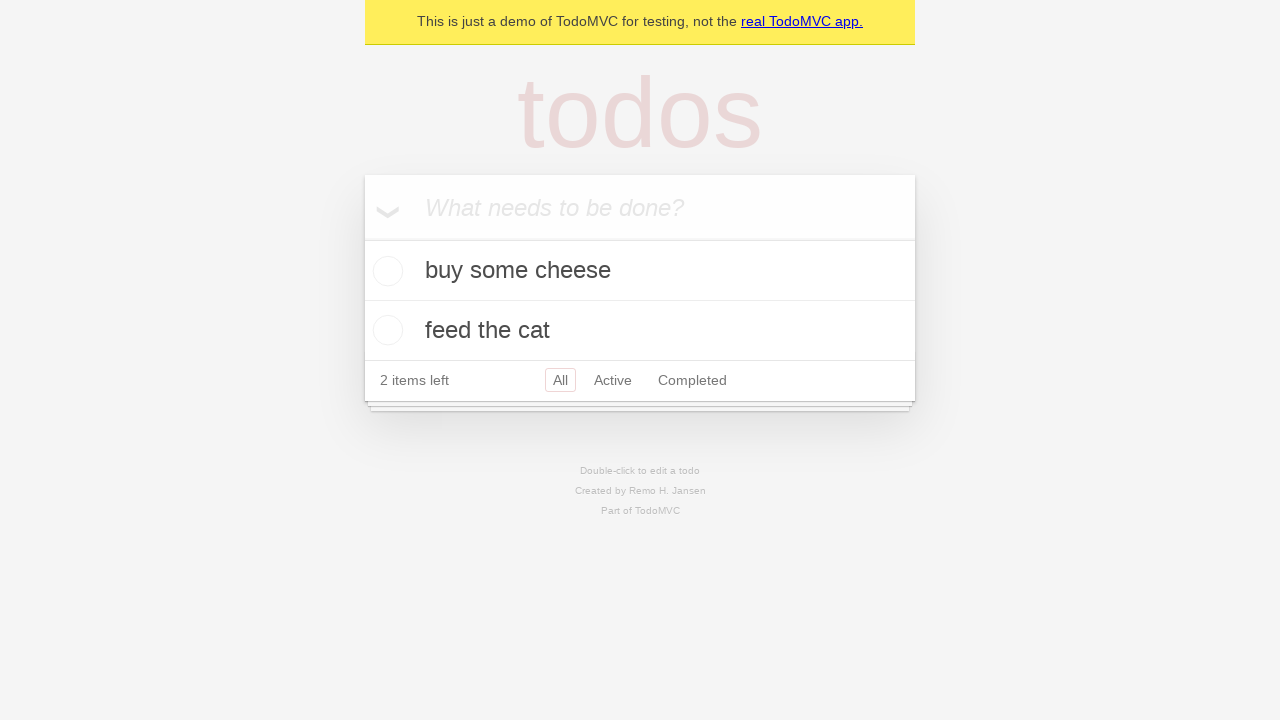

Filled todo input with 'book a doctors appointment' on internal:attr=[placeholder="What needs to be done?"i]
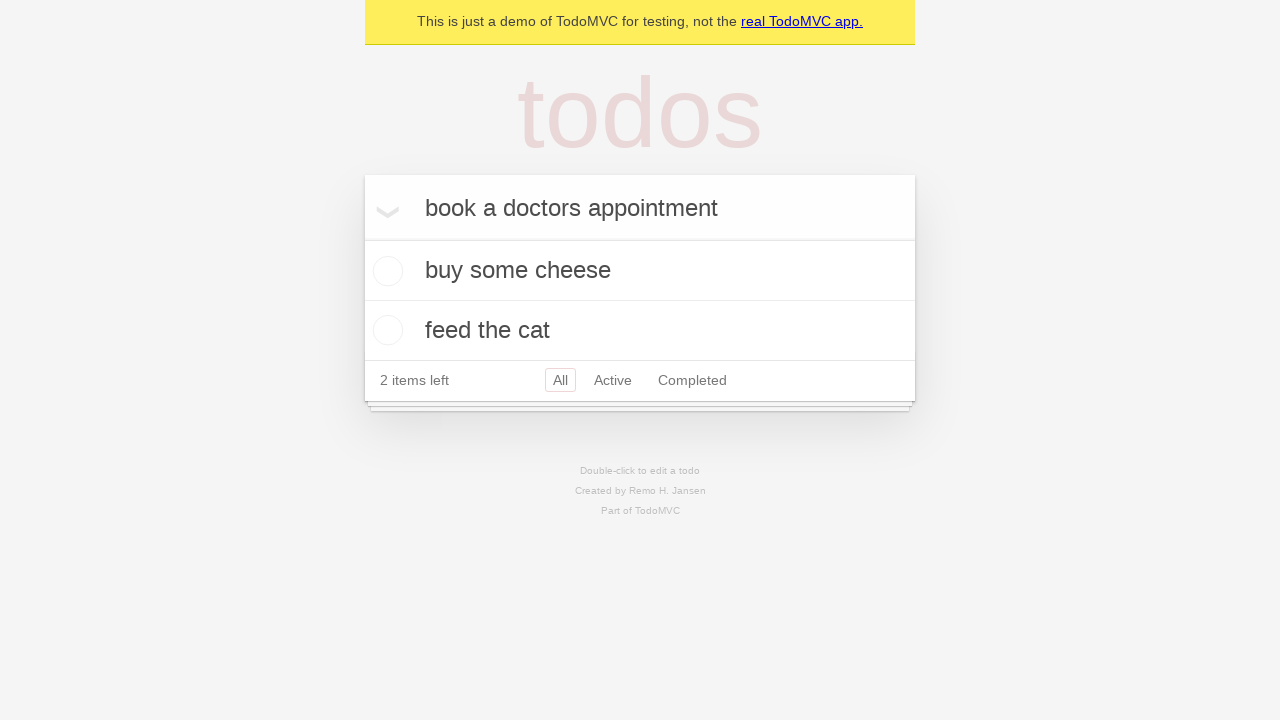

Pressed Enter to create third todo on internal:attr=[placeholder="What needs to be done?"i]
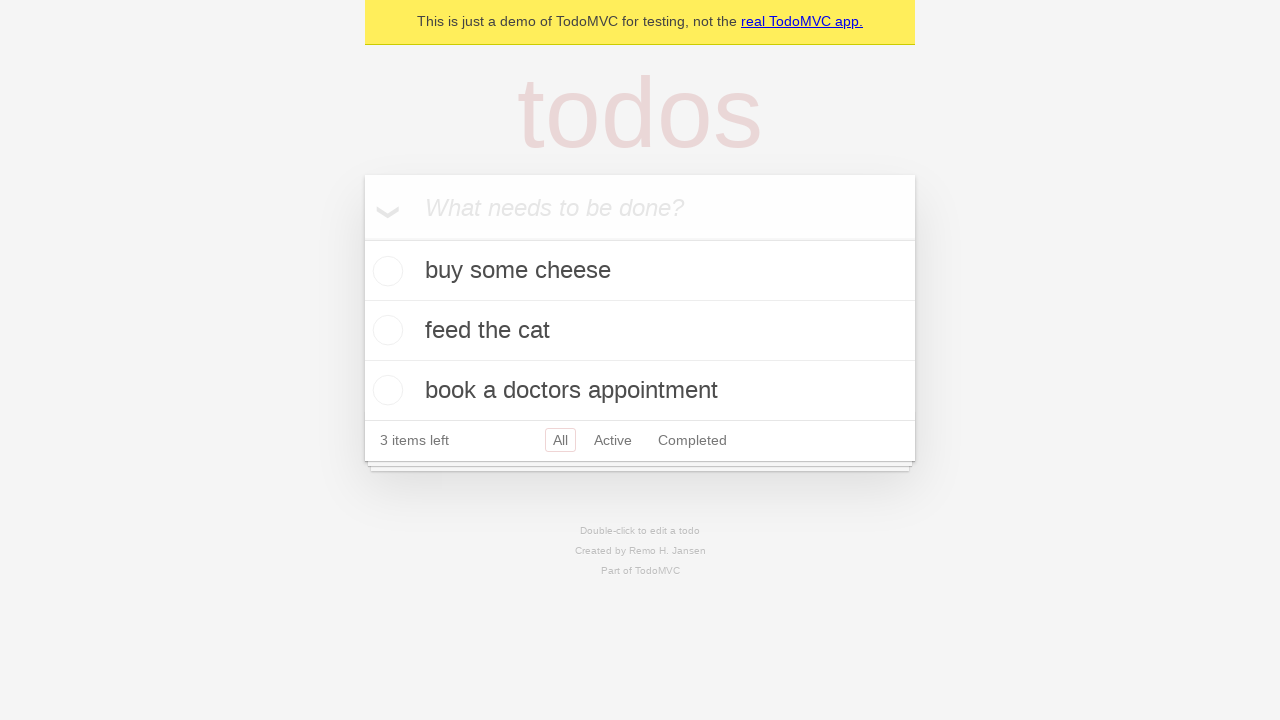

Double-clicked second todo item to enter edit mode at (640, 331) on internal:testid=[data-testid="todo-item"s] >> nth=1
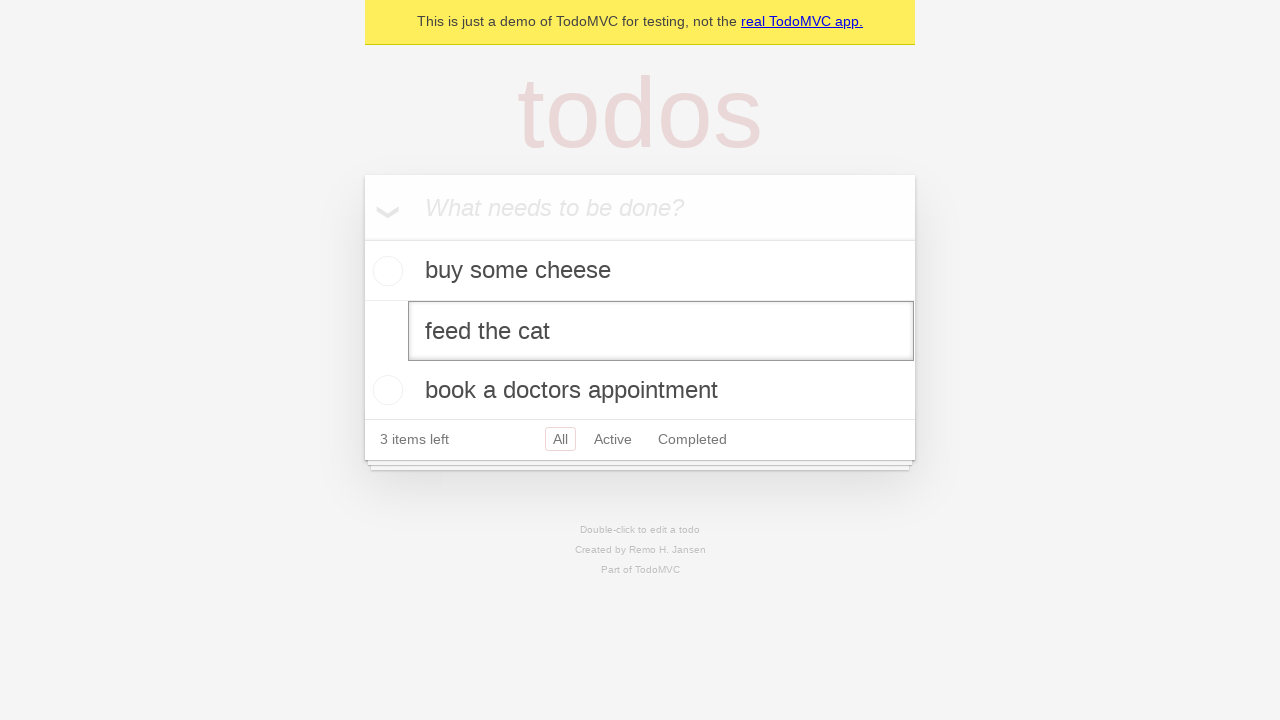

Filled edit textbox with 'buy some sausages' on internal:testid=[data-testid="todo-item"s] >> nth=1 >> internal:role=textbox[nam
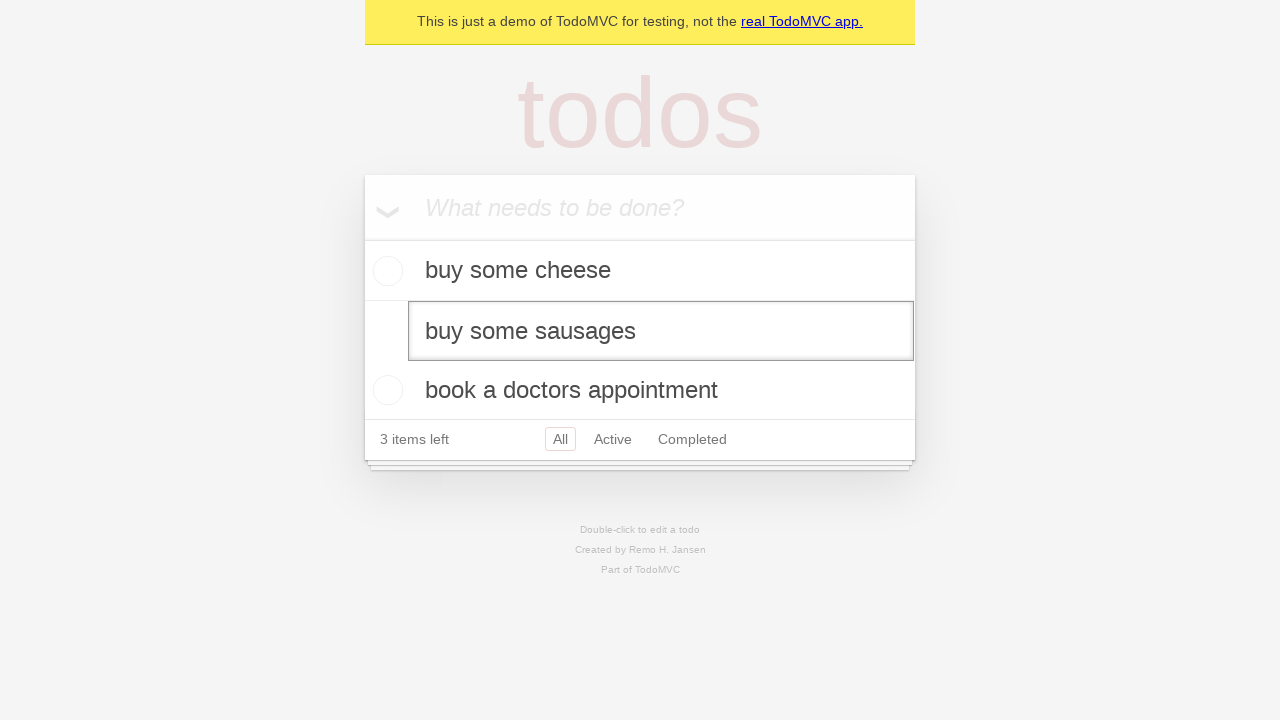

Pressed Escape to cancel edits and restore original text on internal:testid=[data-testid="todo-item"s] >> nth=1 >> internal:role=textbox[nam
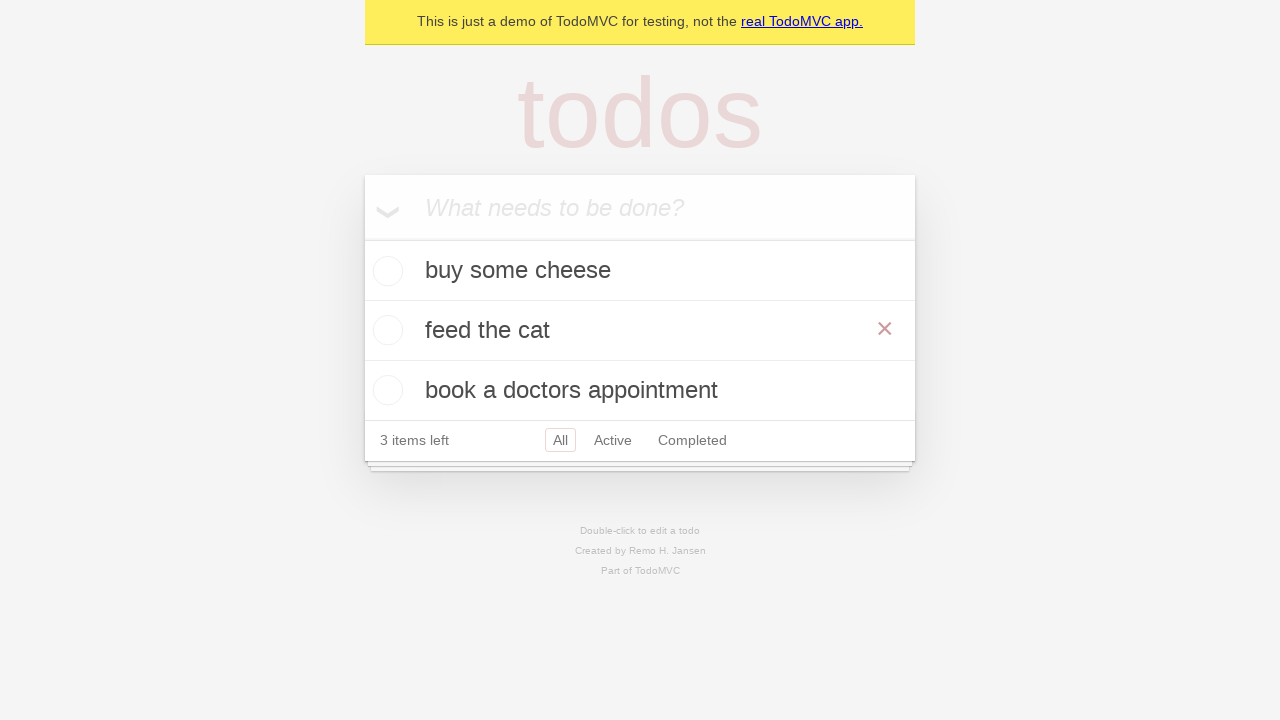

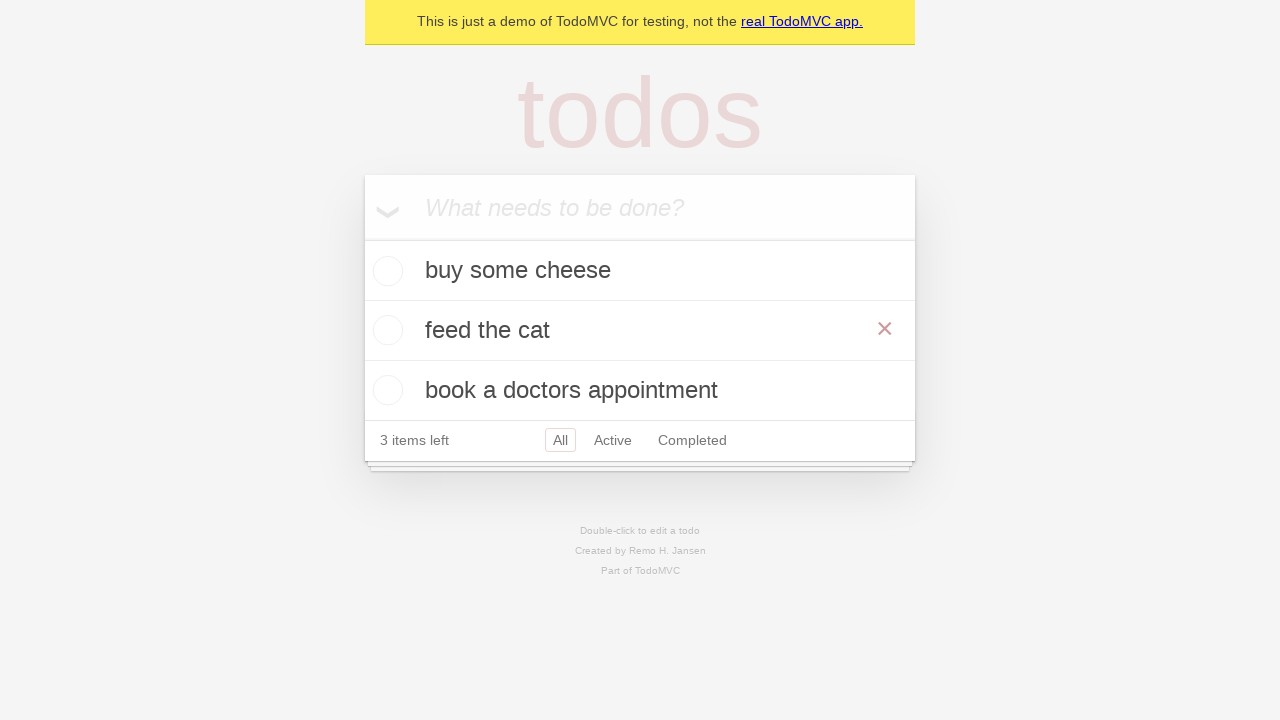